Tests a date picker widget by opening the calendar, navigating to the previous year's same month, selecting the current day, and verifying the date is correctly set to one year ago.

Starting URL: https://bonigarcia.dev/selenium-webdriver-java/web-form.html

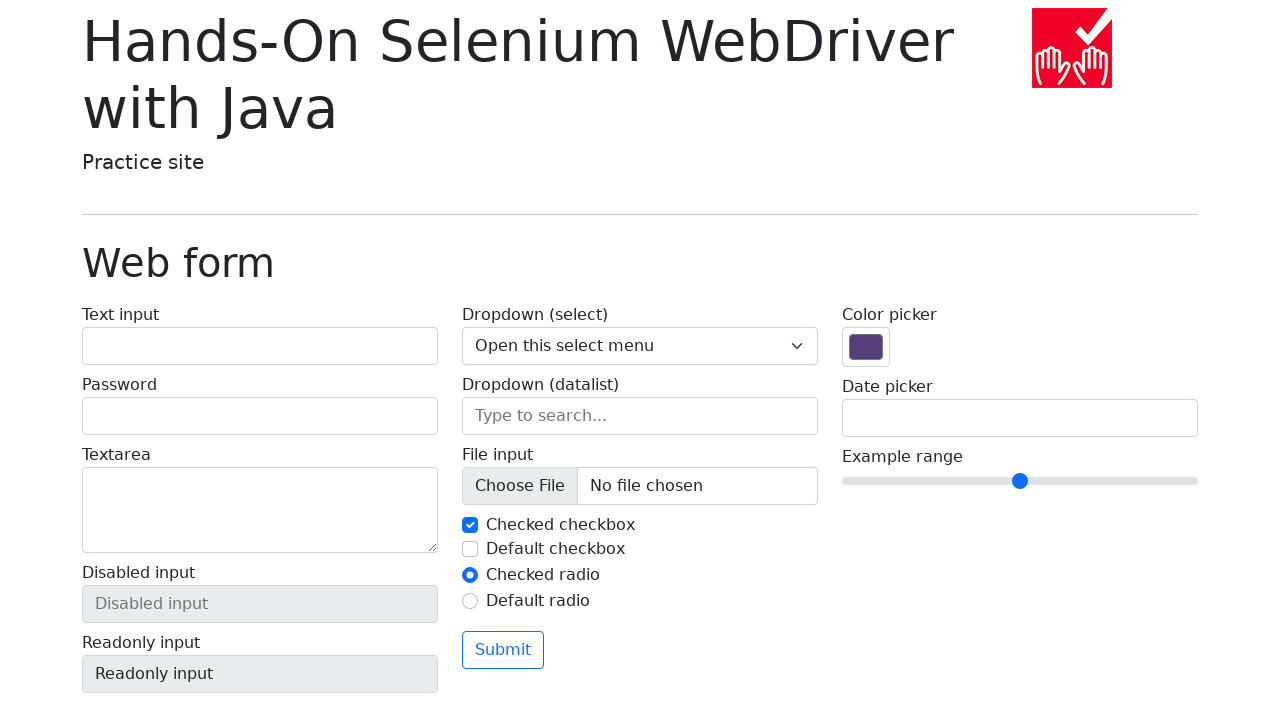

Clicked on the date picker input to open the calendar at (1020, 418) on input[name='my-date']
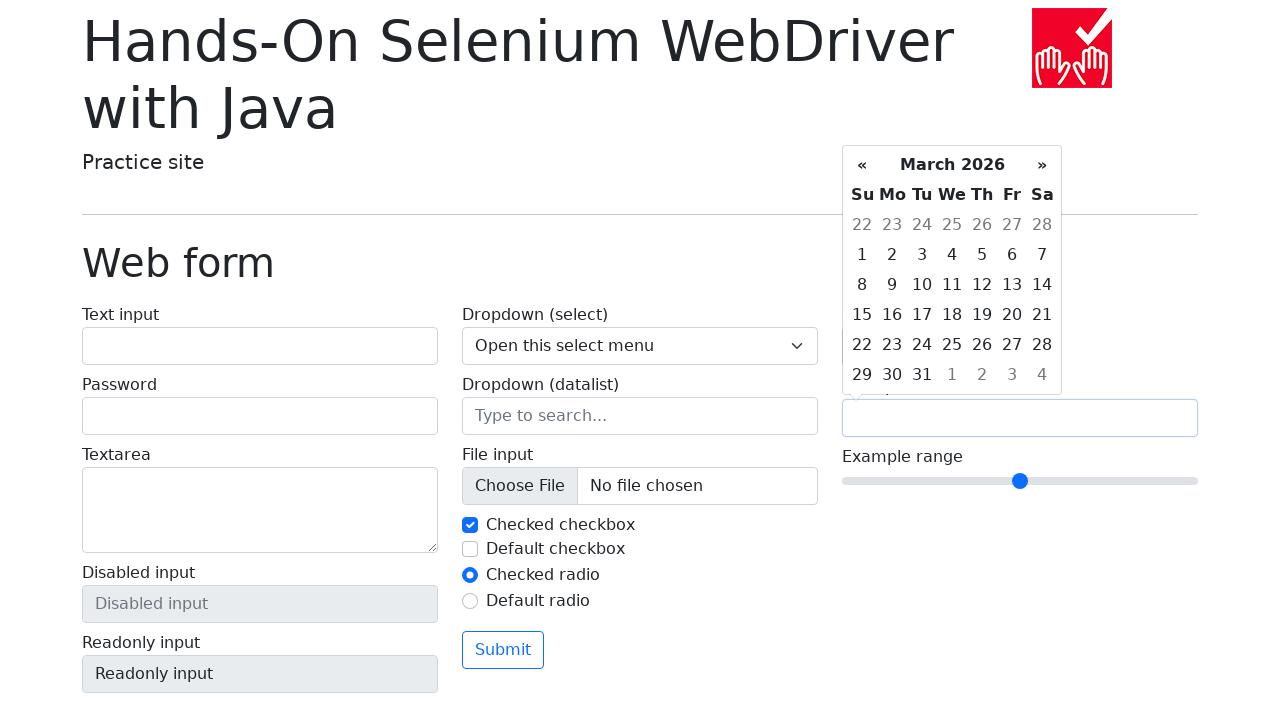

Clicked on the current year '2026' in the month header at (952, 165) on //th[contains(text(),'2026')]
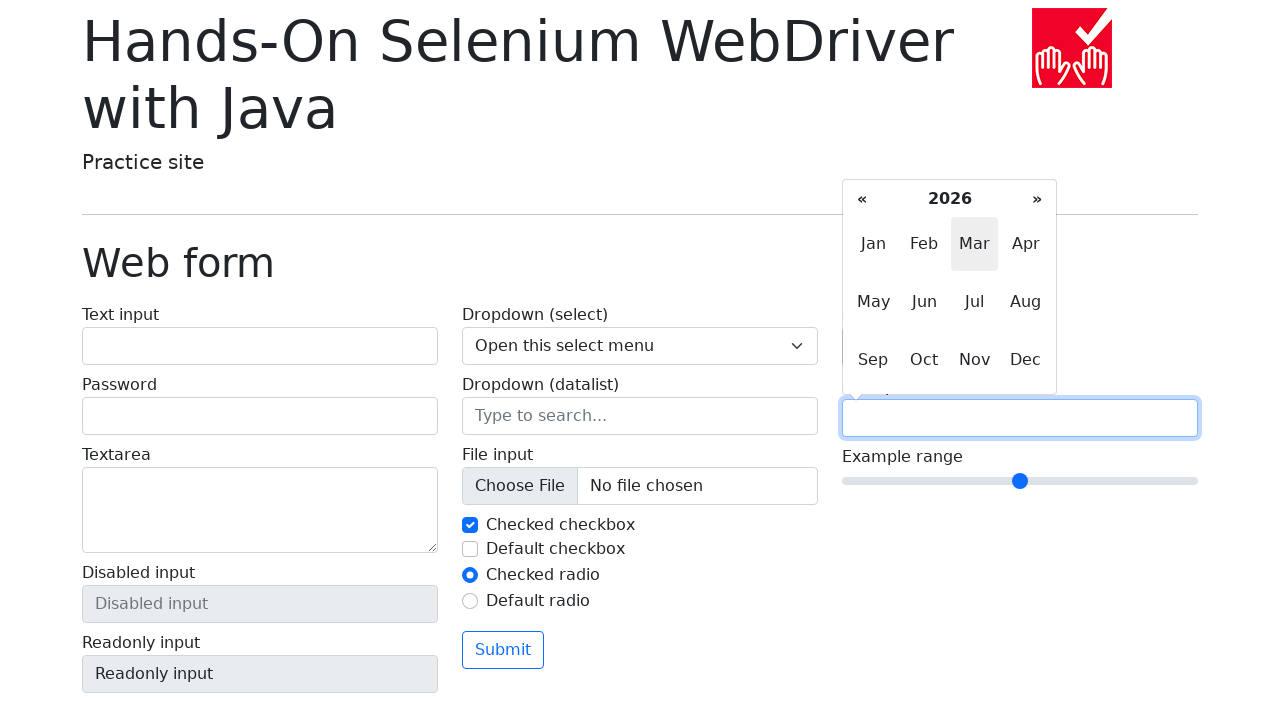

Clicked the left arrow to navigate to the previous year at (862, 199) on div.datepicker-months th.prev
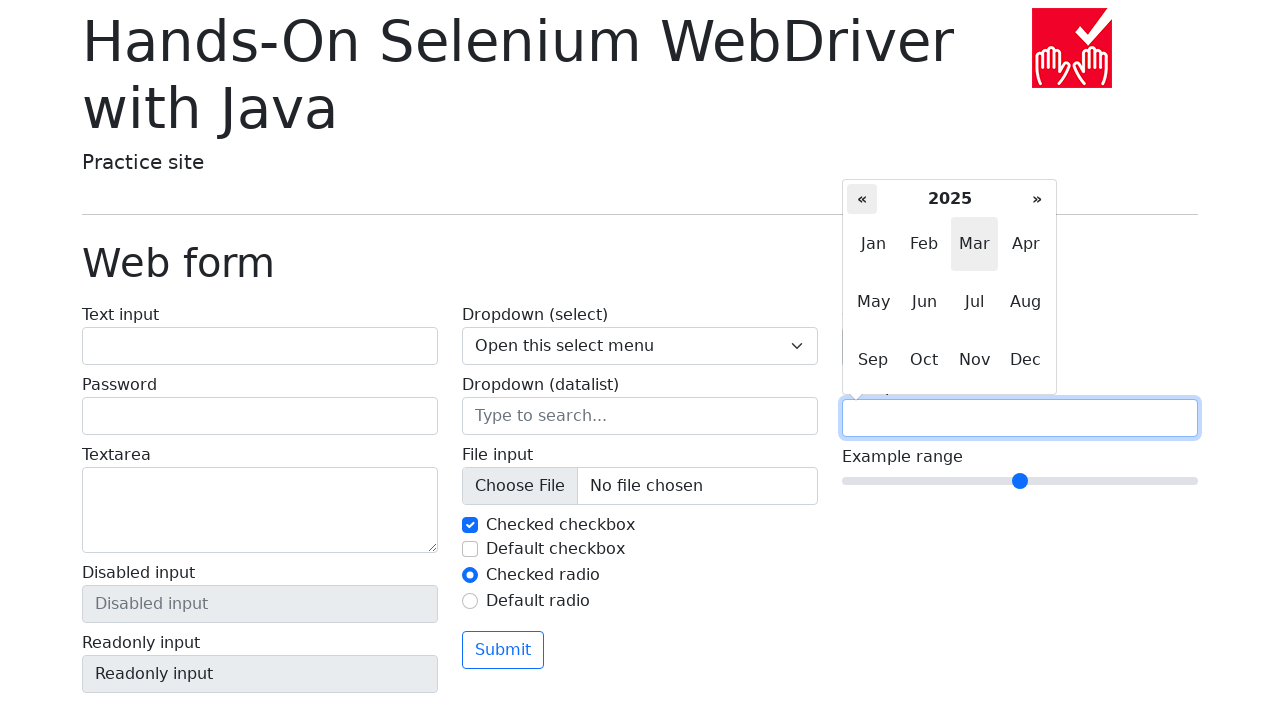

Clicked on the focused month of the previous year at (975, 244) on div.datepicker-months span.focused
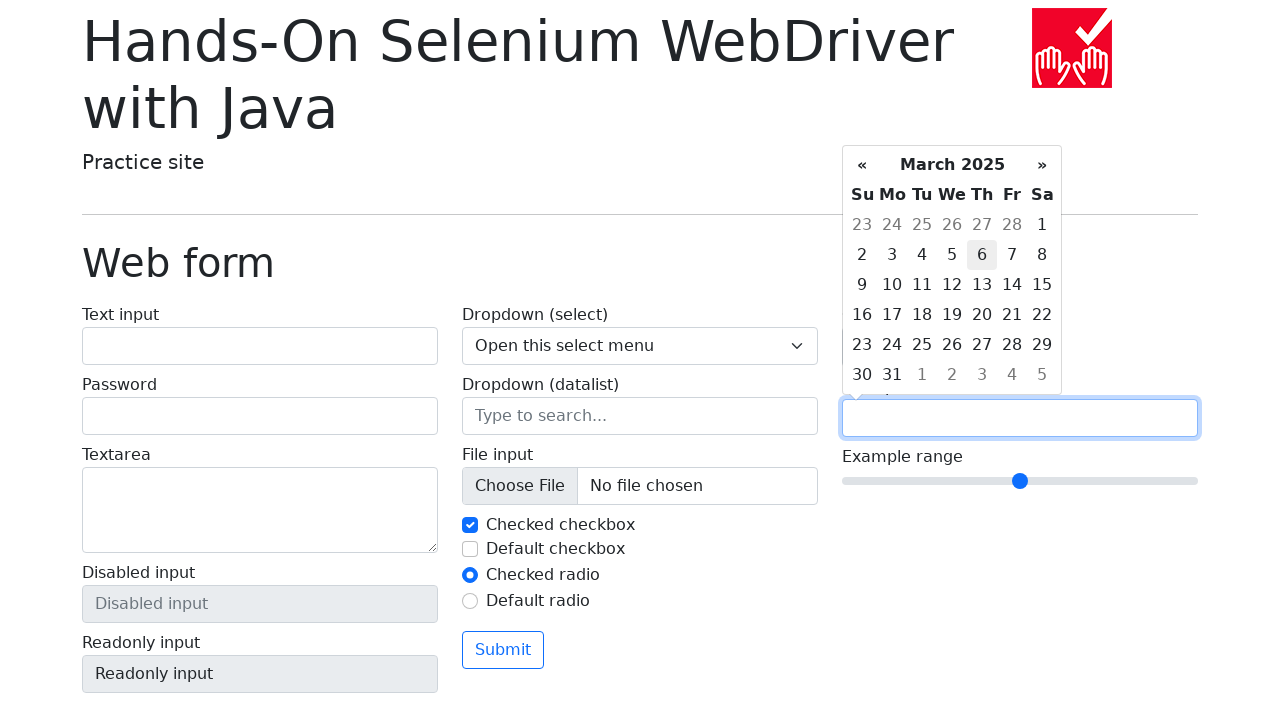

Selected day 2 in the previous year's calendar at (862, 255) on //td[@class='day' and contains(text(),'2')]
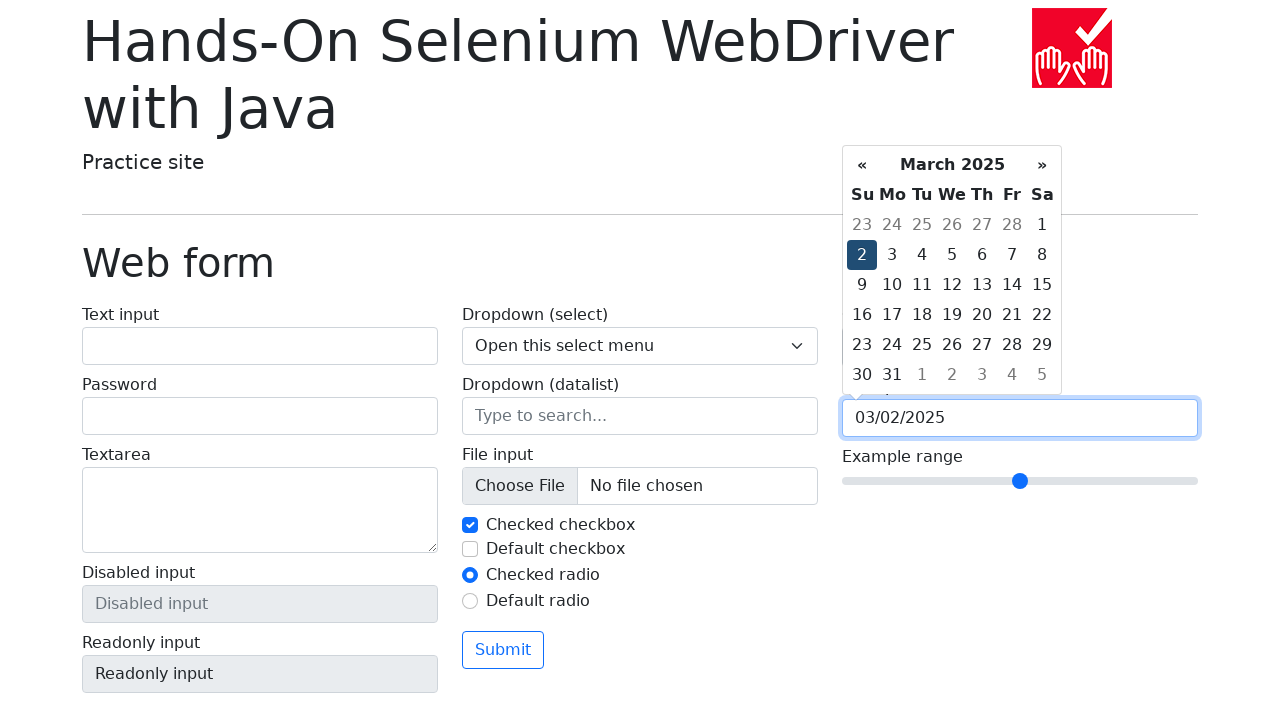

Waited for the date picker to update with the selected date
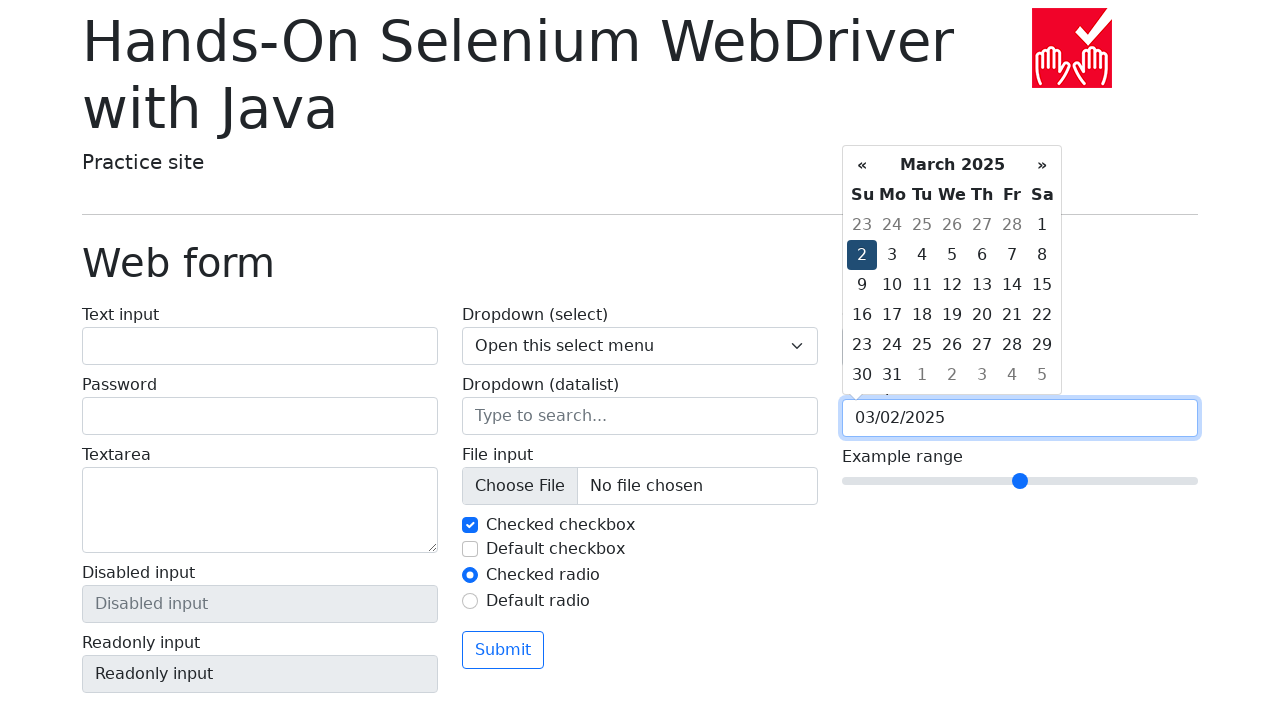

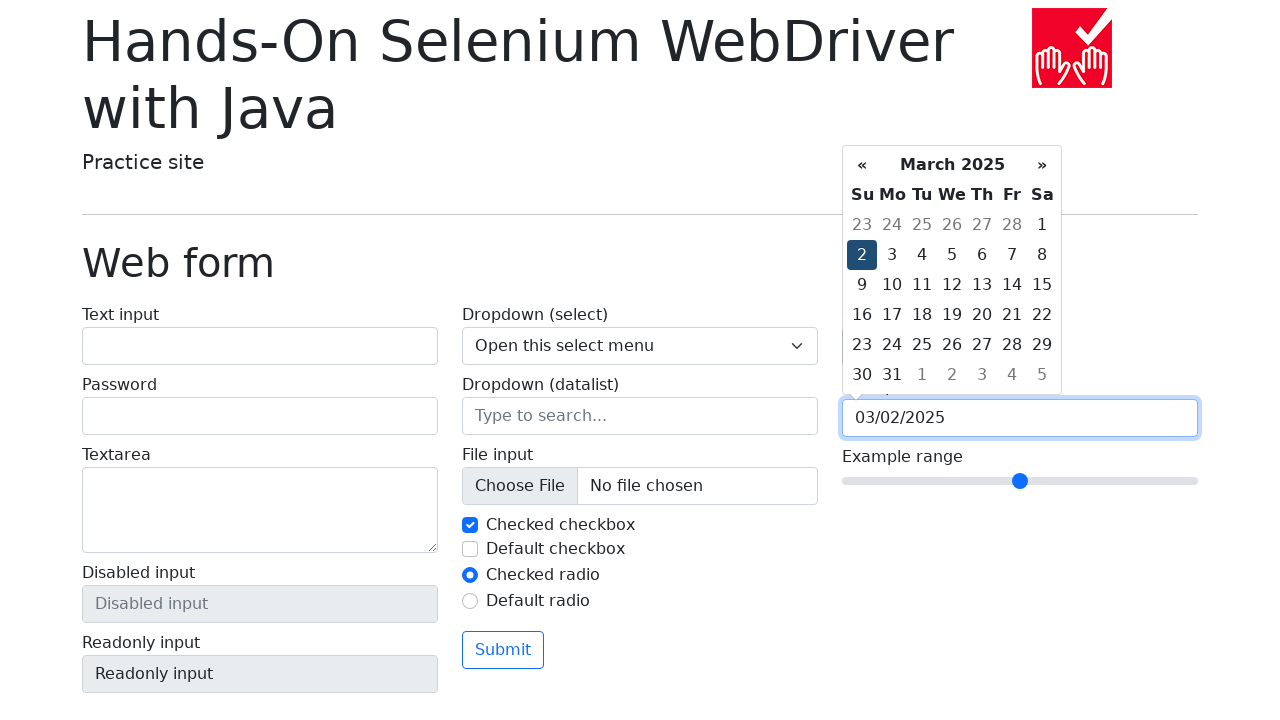